Tests double-click functionality on W3Schools by switching to an iframe, filling an input field, and performing a double-click action on a button

Starting URL: https://www.w3schools.com/tags/tryit.asp?filename=tryhtml5_ev_ondblclick3

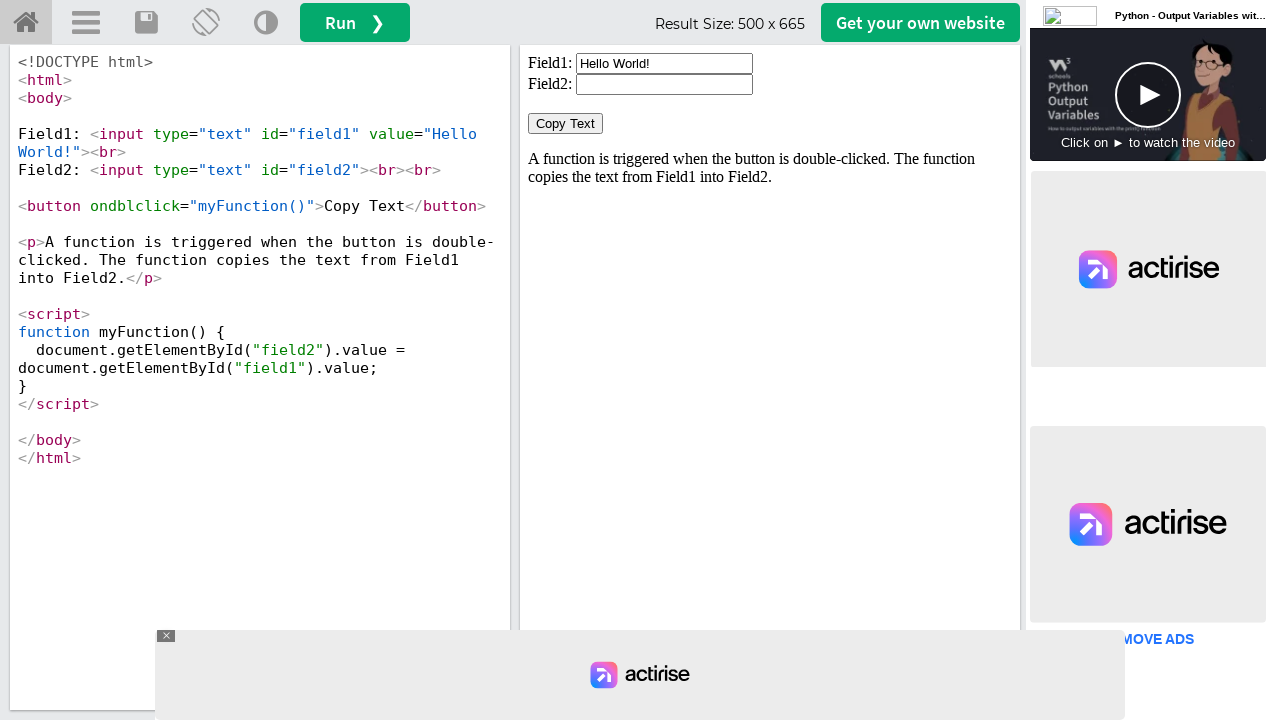

Located iframe with ID 'iframeResult'
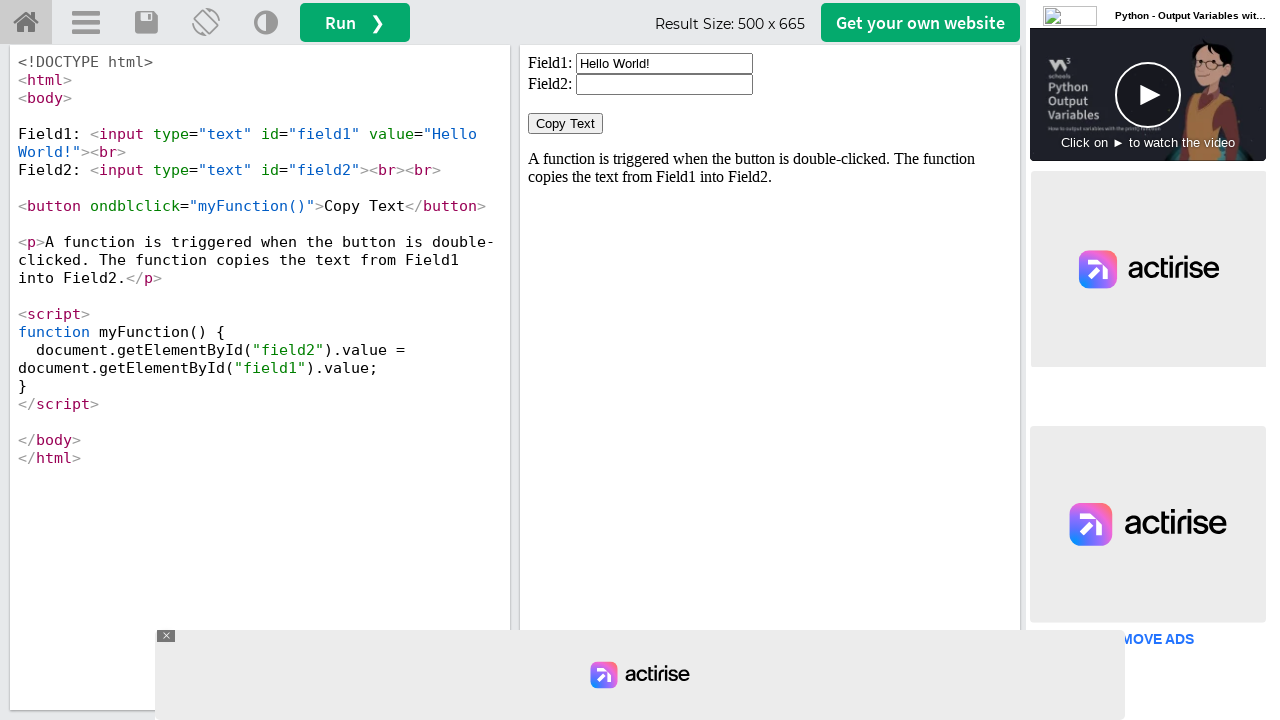

Cleared input field with ID 'field1' on #iframeResult >> internal:control=enter-frame >> xpath=//input[@id='field1']
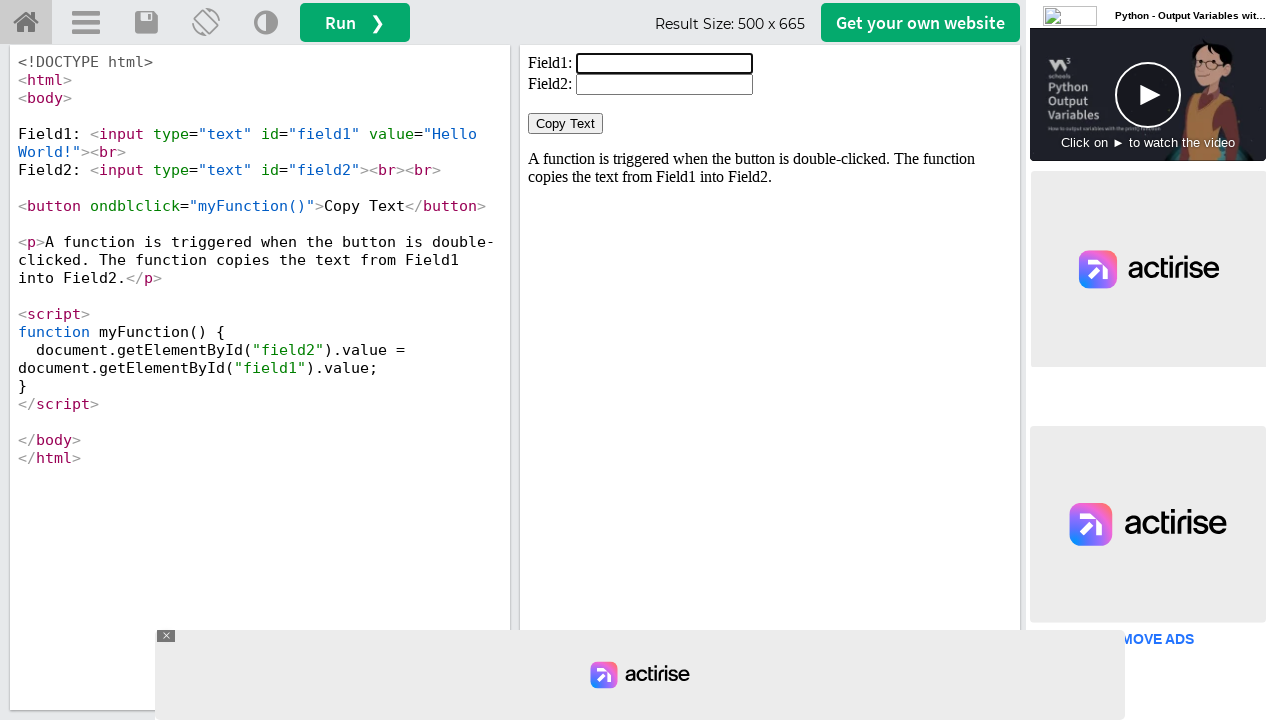

Filled input field with 'welcome' on #iframeResult >> internal:control=enter-frame >> xpath=//input[@id='field1']
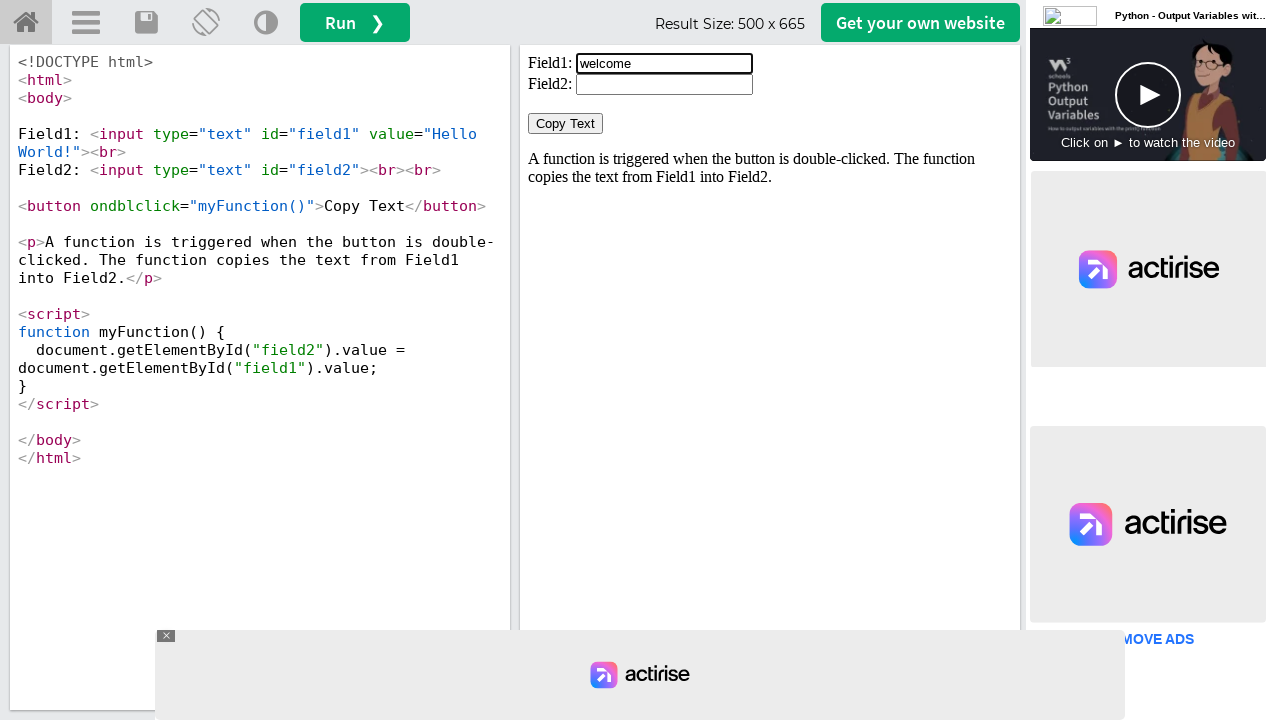

Double-clicked button with ondblclick='myFunction()' event handler at (566, 124) on #iframeResult >> internal:control=enter-frame >> xpath=//button[@ondblclick='myF
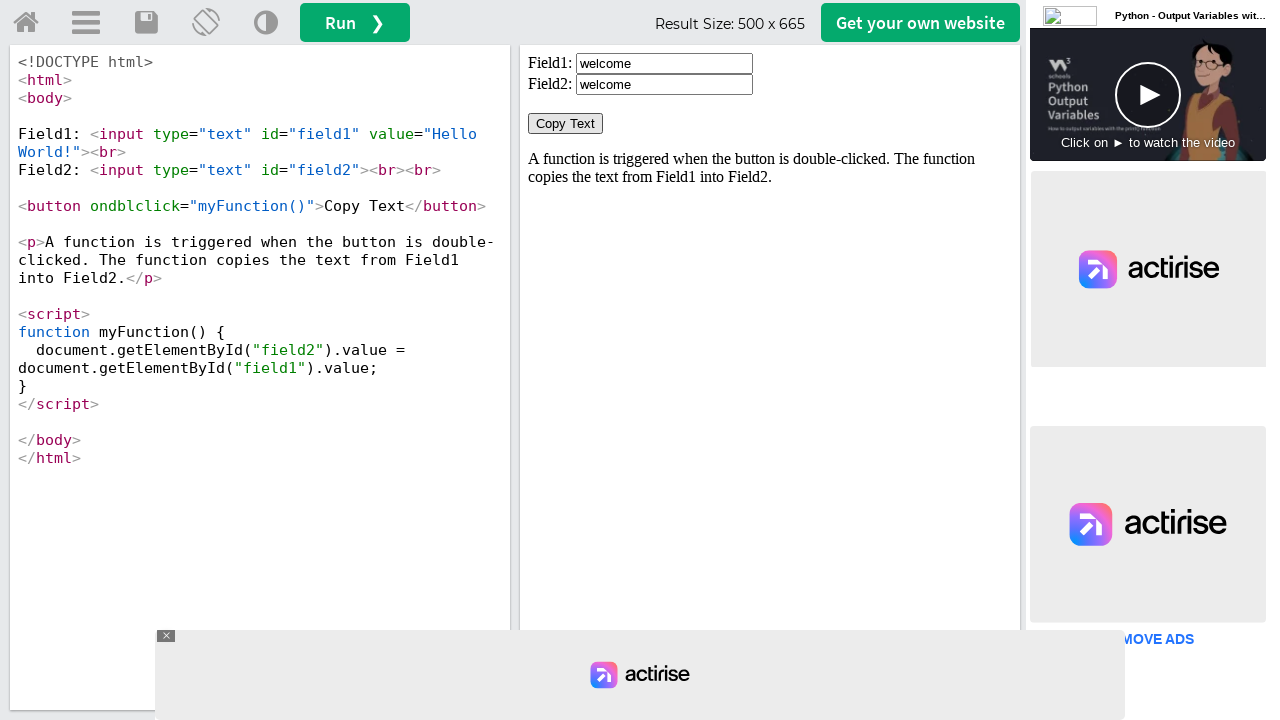

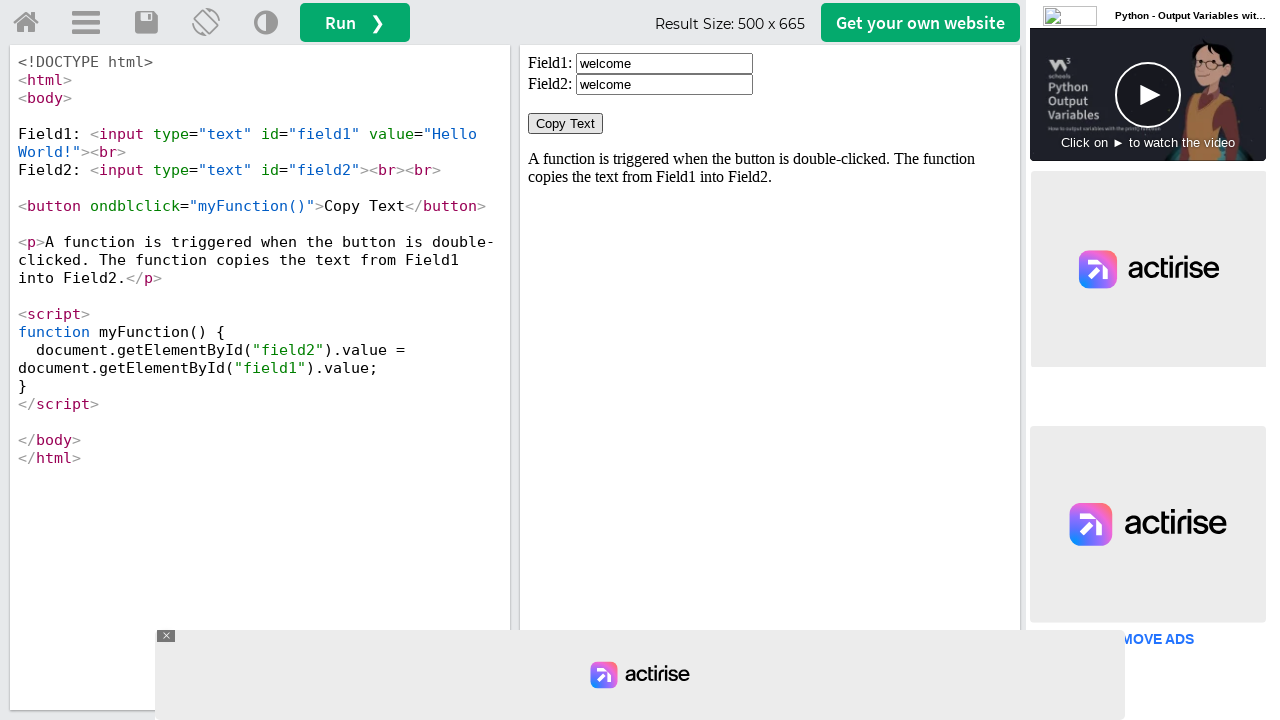